Navigates to demo tables page and verifies the Employee Basic Table structure with rows and columns

Starting URL: http://automationbykrishna.com/

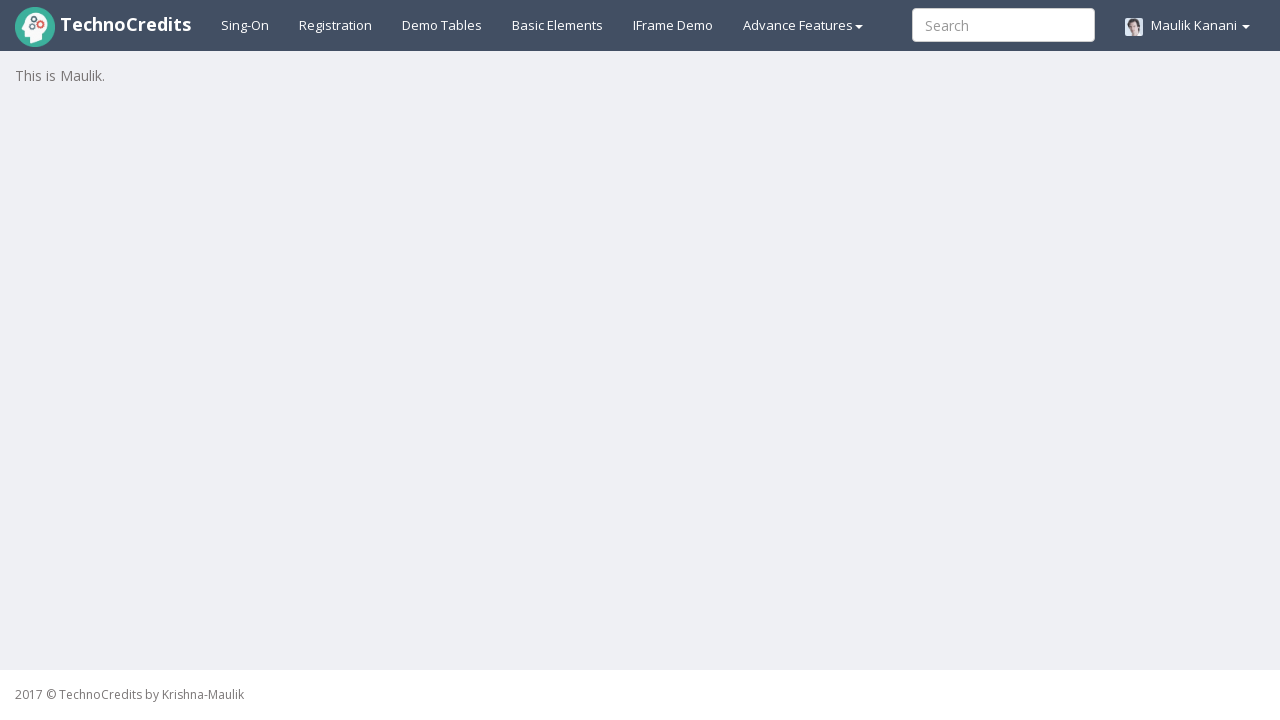

Clicked on Demo tables link at (442, 25) on a#demotable
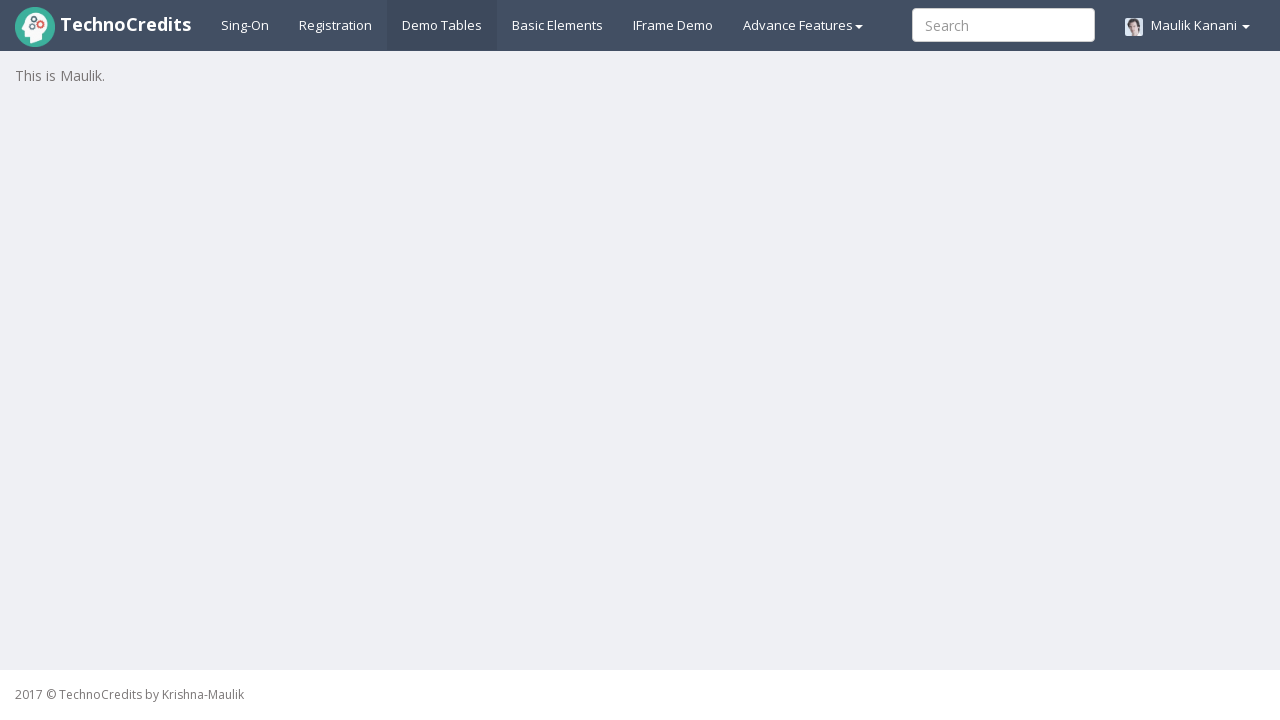

Employee Basic Table loaded successfully
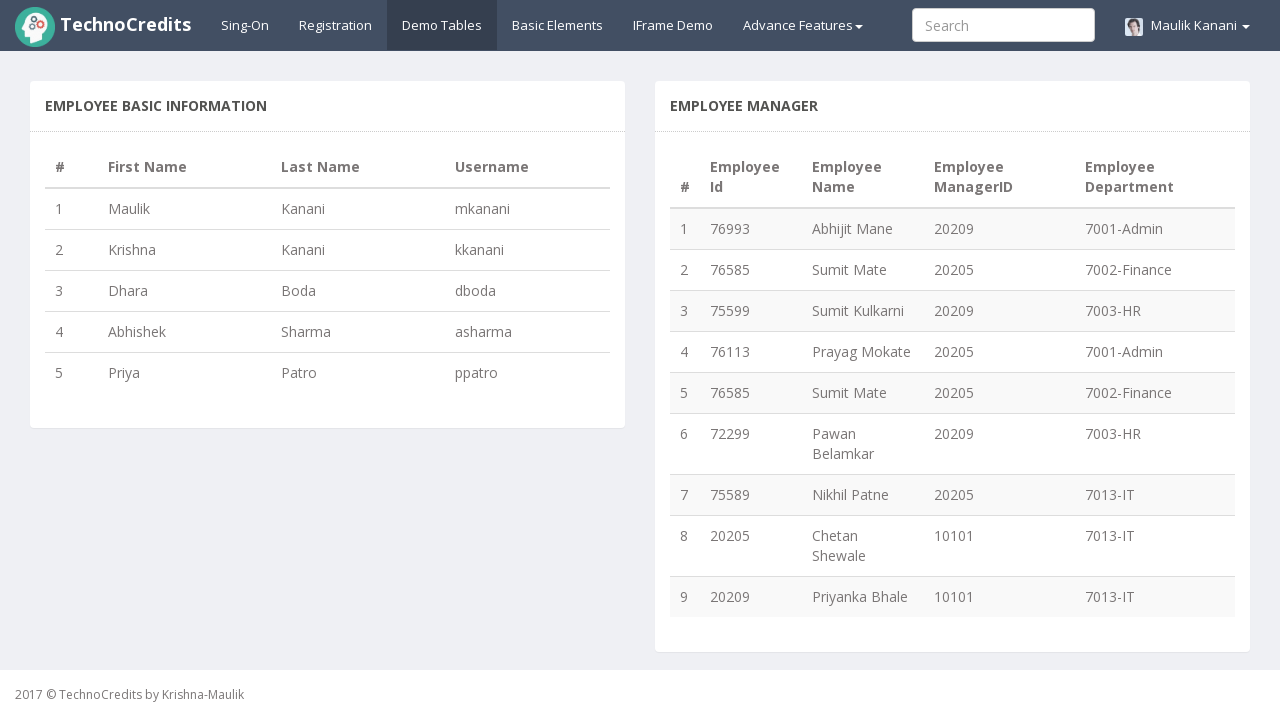

Verified table rows exist with data in first column
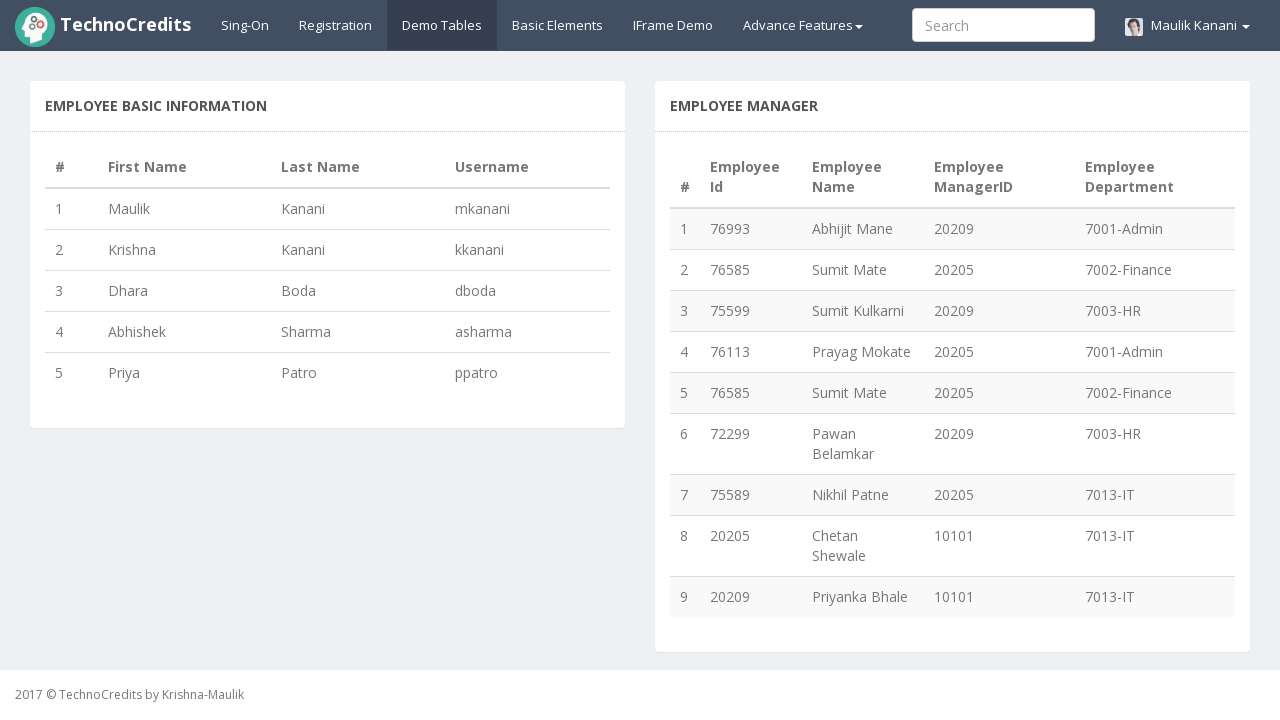

Verified table cells in first row exist
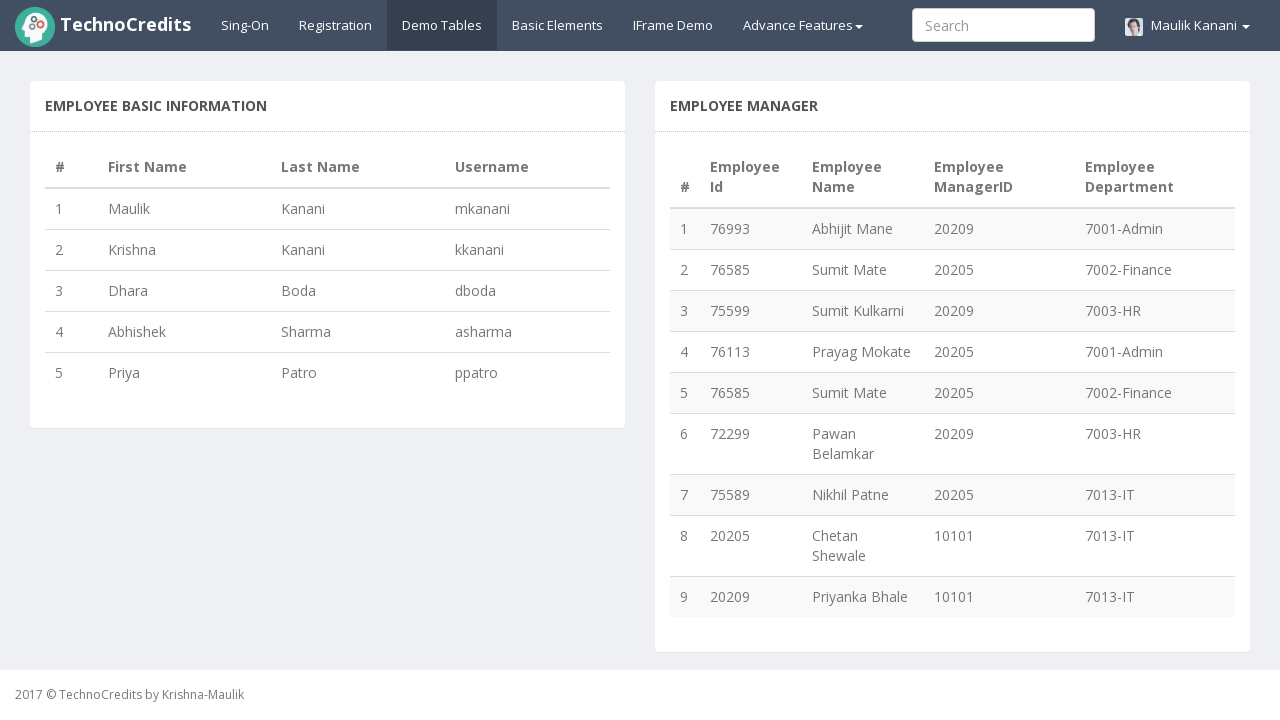

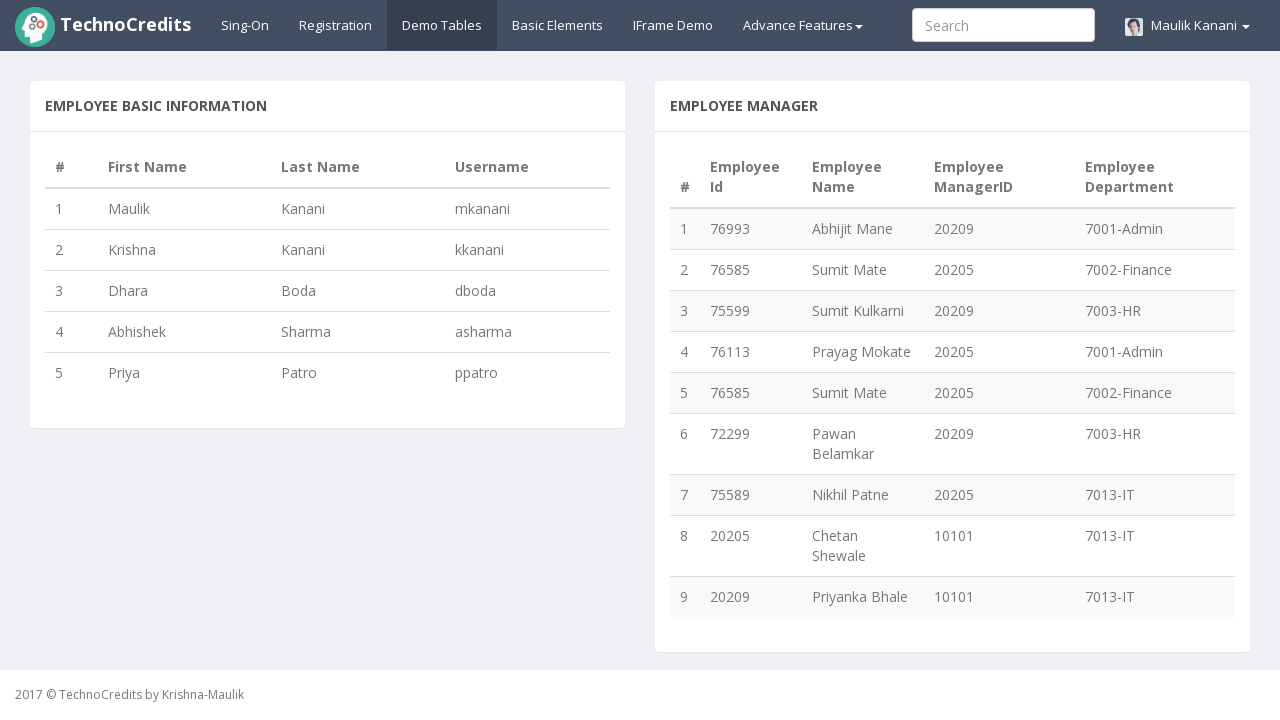